Tests that main section and footer become visible after adding a todo item

Starting URL: https://demo.playwright.dev/todomvc

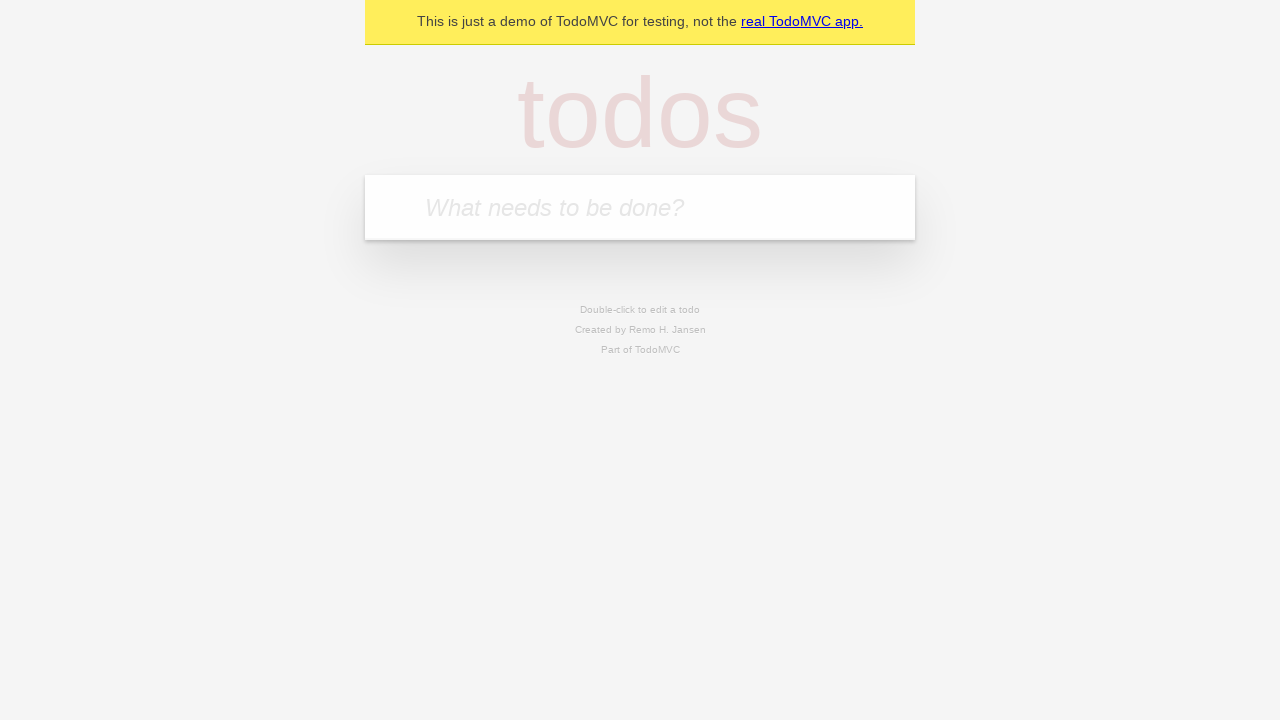

Filled new todo input field with 'buy some cheese' on .new-todo
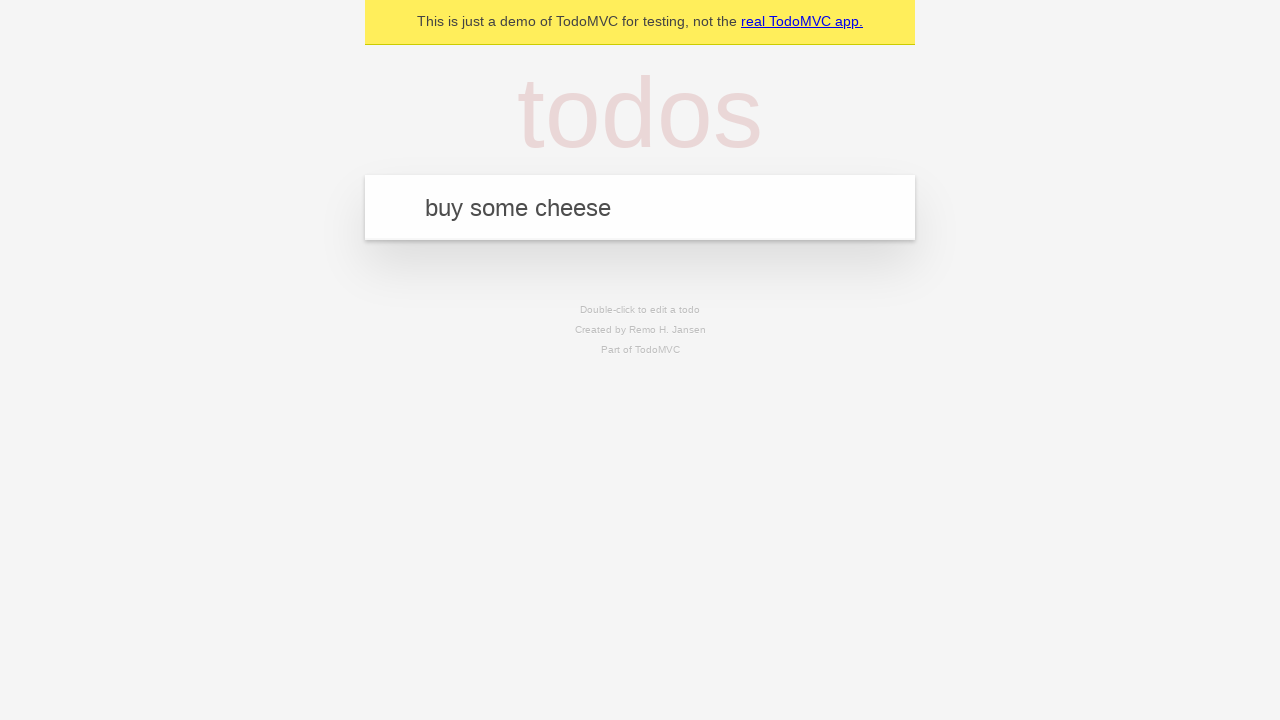

Pressed Enter to add the todo item on .new-todo
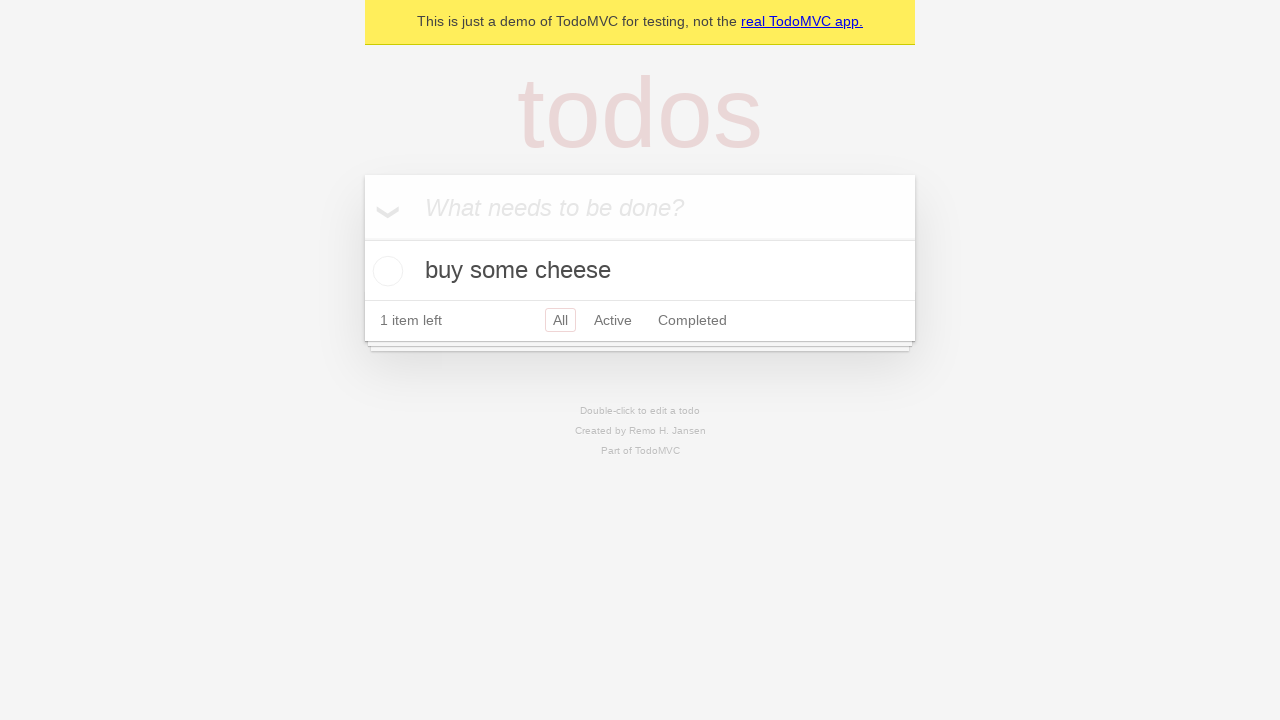

Main section became visible after adding todo
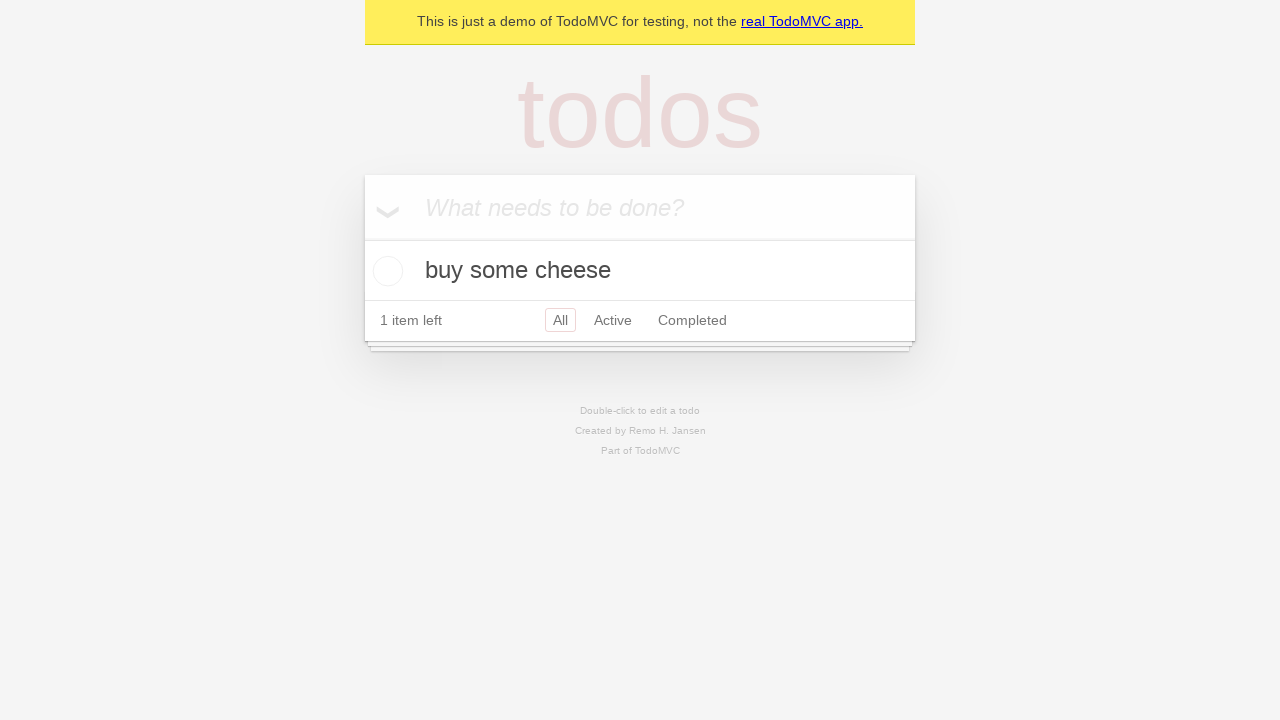

Footer section became visible after adding todo
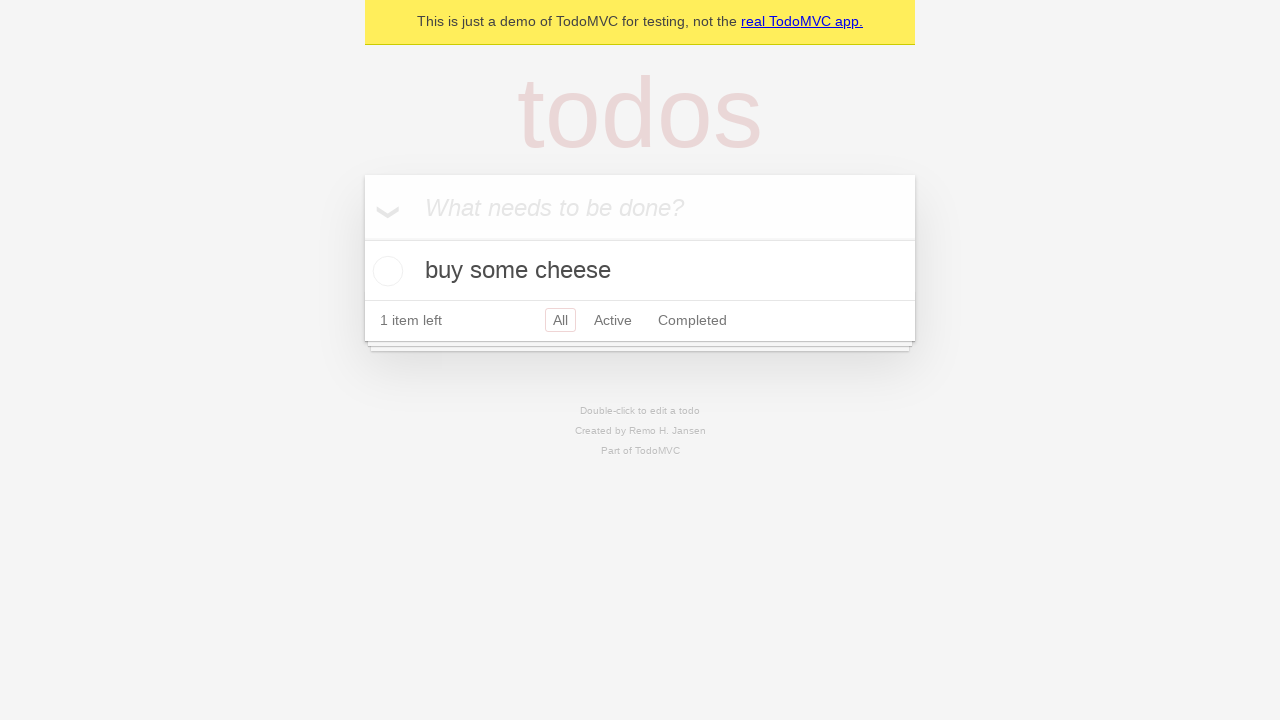

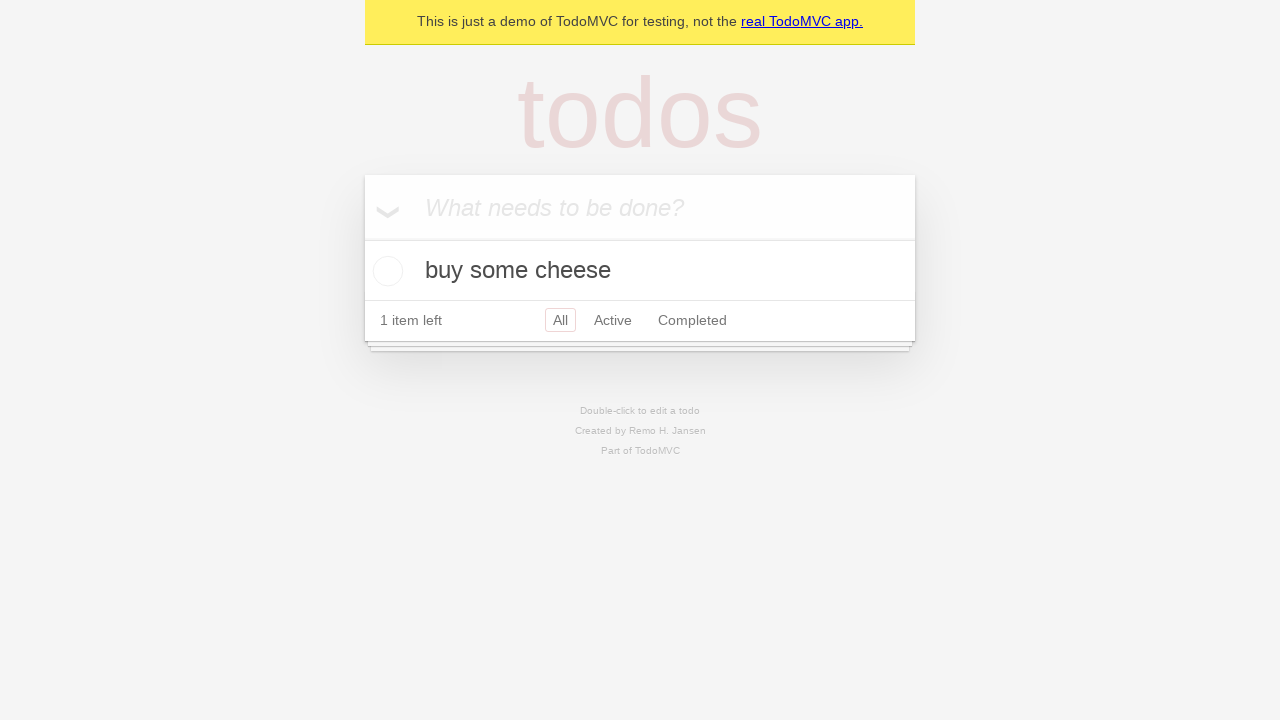